Tests filling out a second registration practice form variant with first name, last name, and email fields, then submits and verifies success message

Starting URL: http://suninjuly.github.io/registration2.html

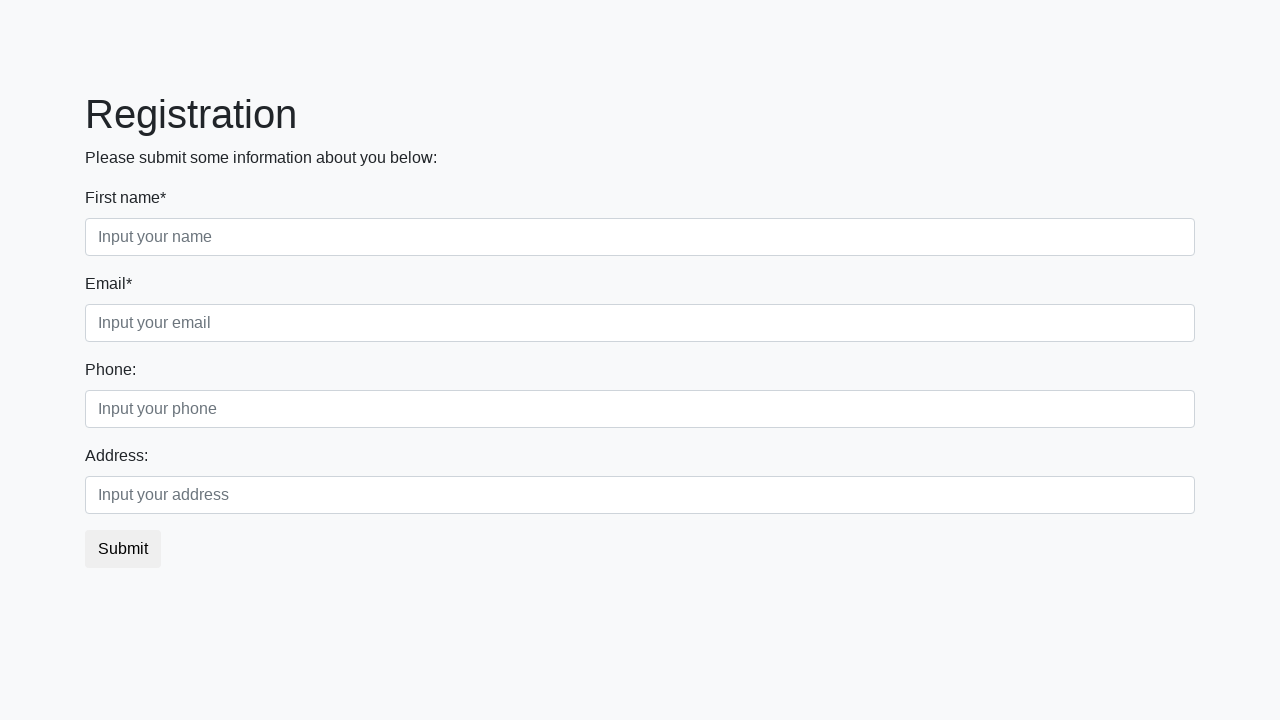

Filled first name field with 'Elena' on .form-group.first_class > input.form-control.first
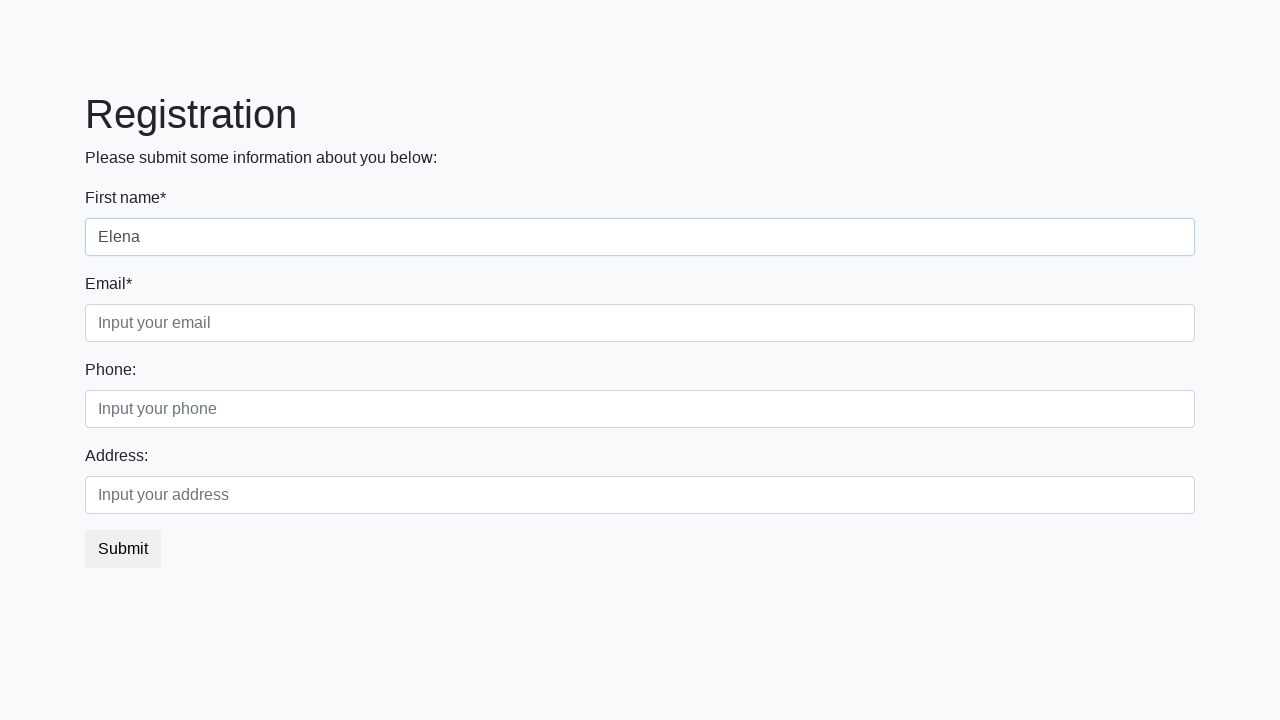

Filled last name field with 'Sokolova' on .form-group.second_class > input.form-control.second
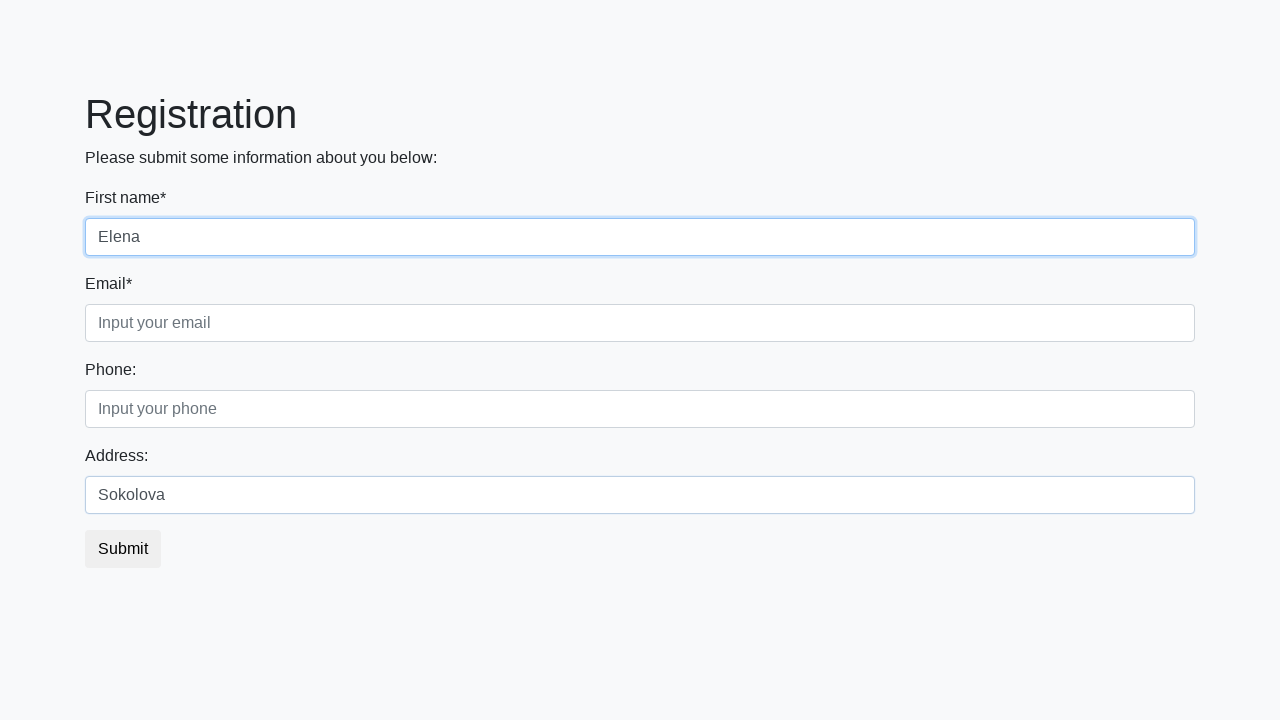

Filled email field with 'elena.sokolova@testmail.org' on .form-group.third_class > input.form-control.third
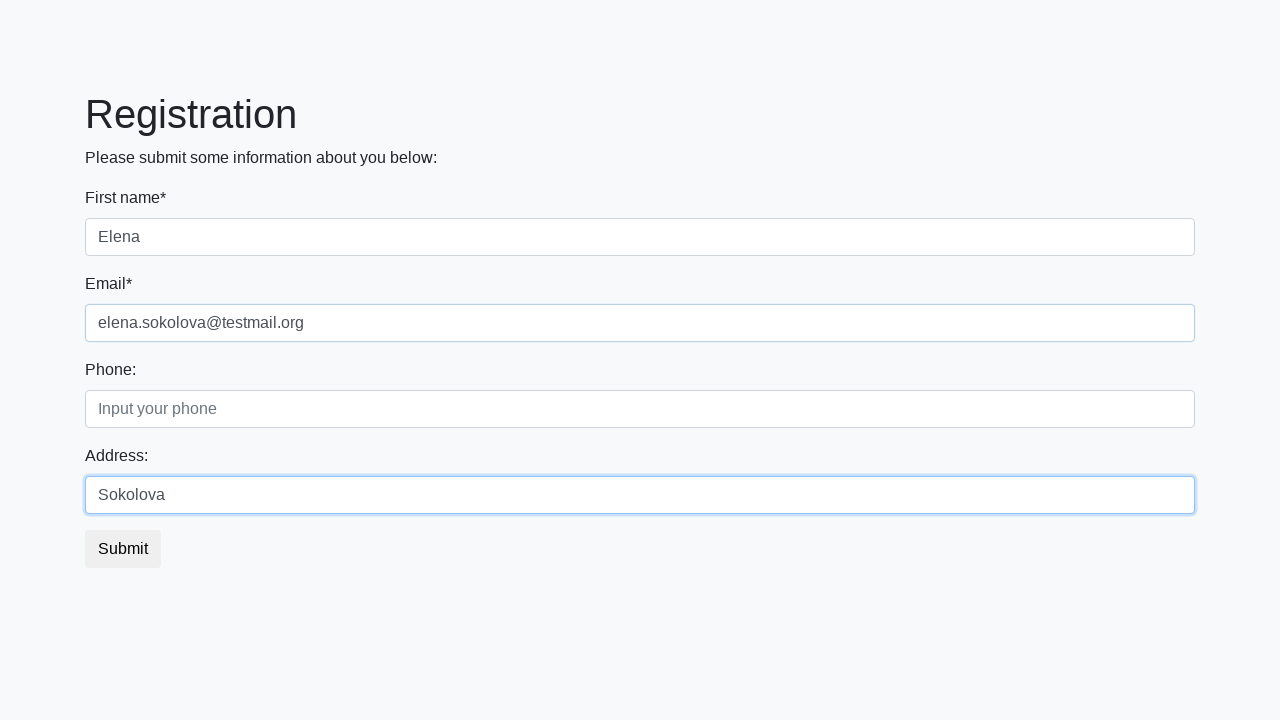

Clicked submit button to submit registration form at (123, 549) on button.btn
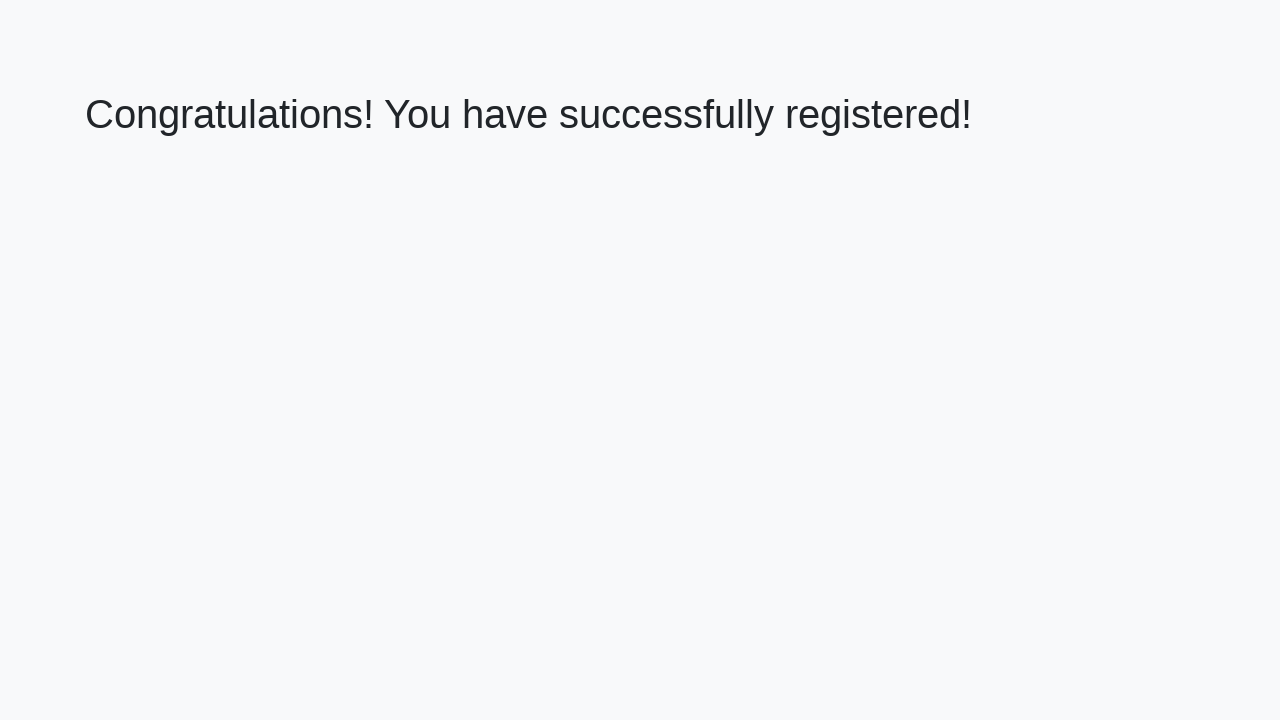

Success message appeared - registration form submitted successfully
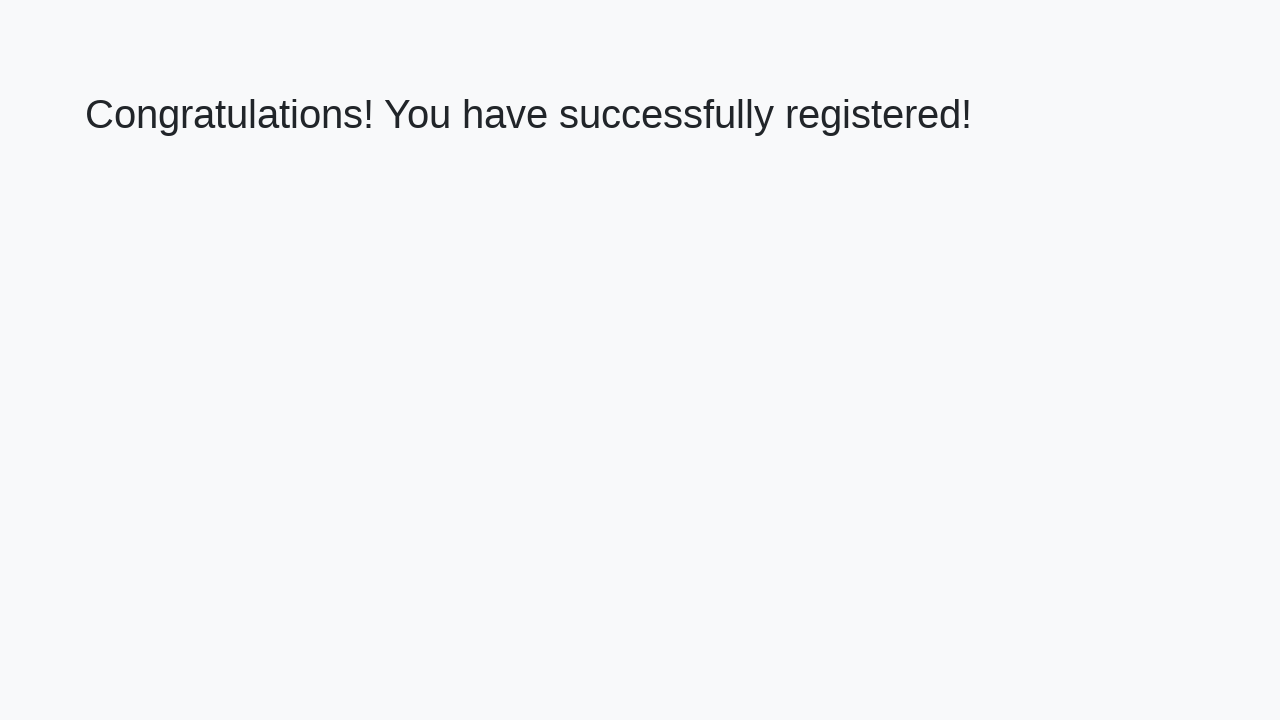

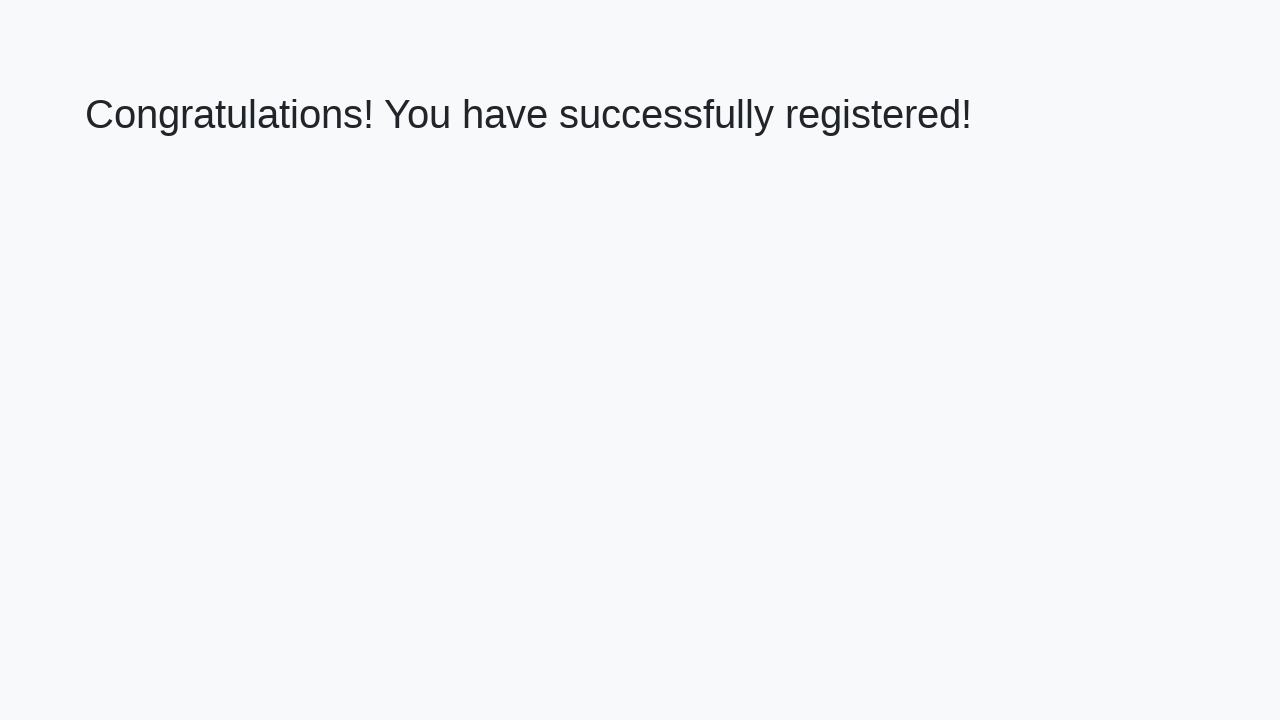